Tests static dropdown selection by selecting currency options by value and by visible text, then verifying the selected option

Starting URL: https://rahulshettyacademy.com/dropdownsPractise/

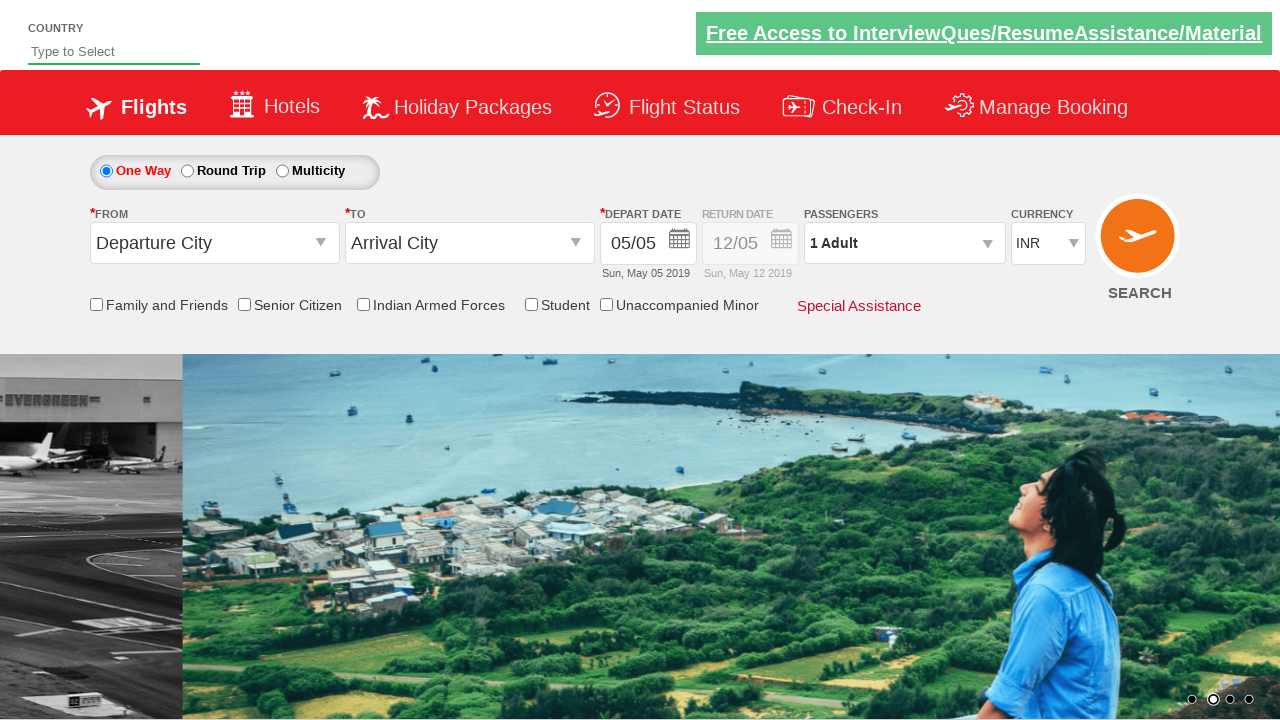

Navigated to dropdown practice page
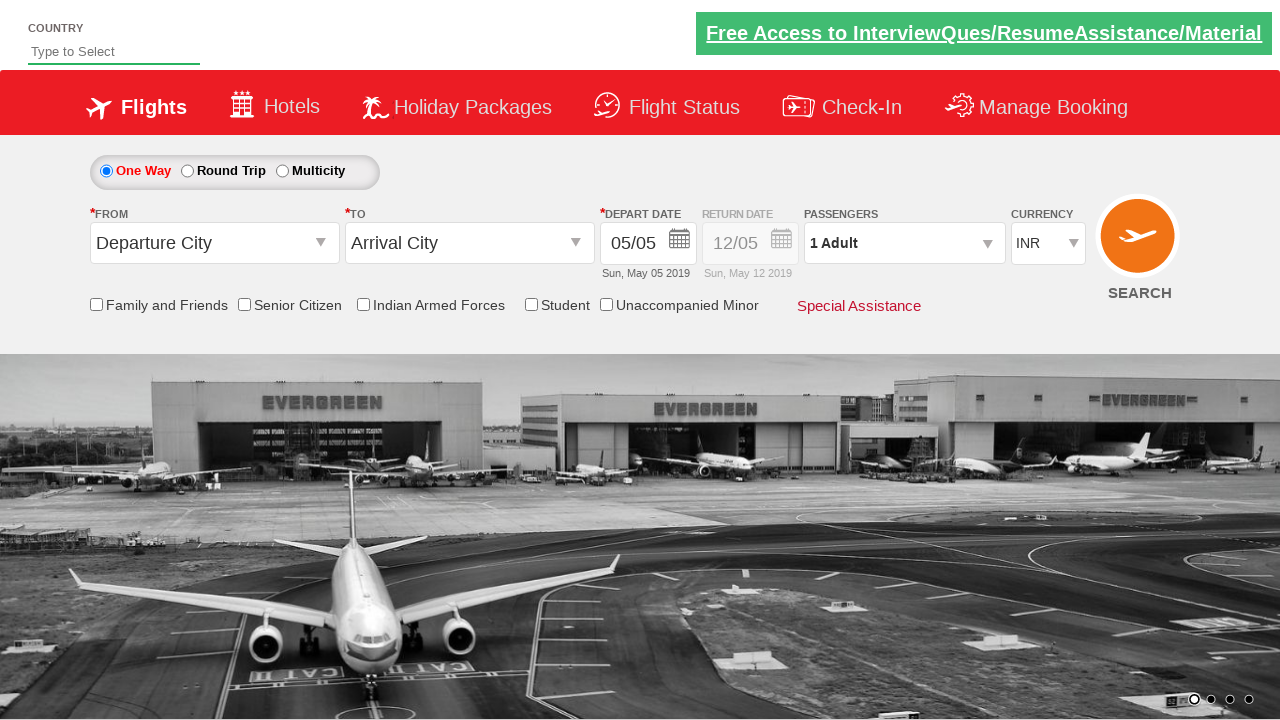

Selected AED currency by value on #ctl00_mainContent_DropDownListCurrency
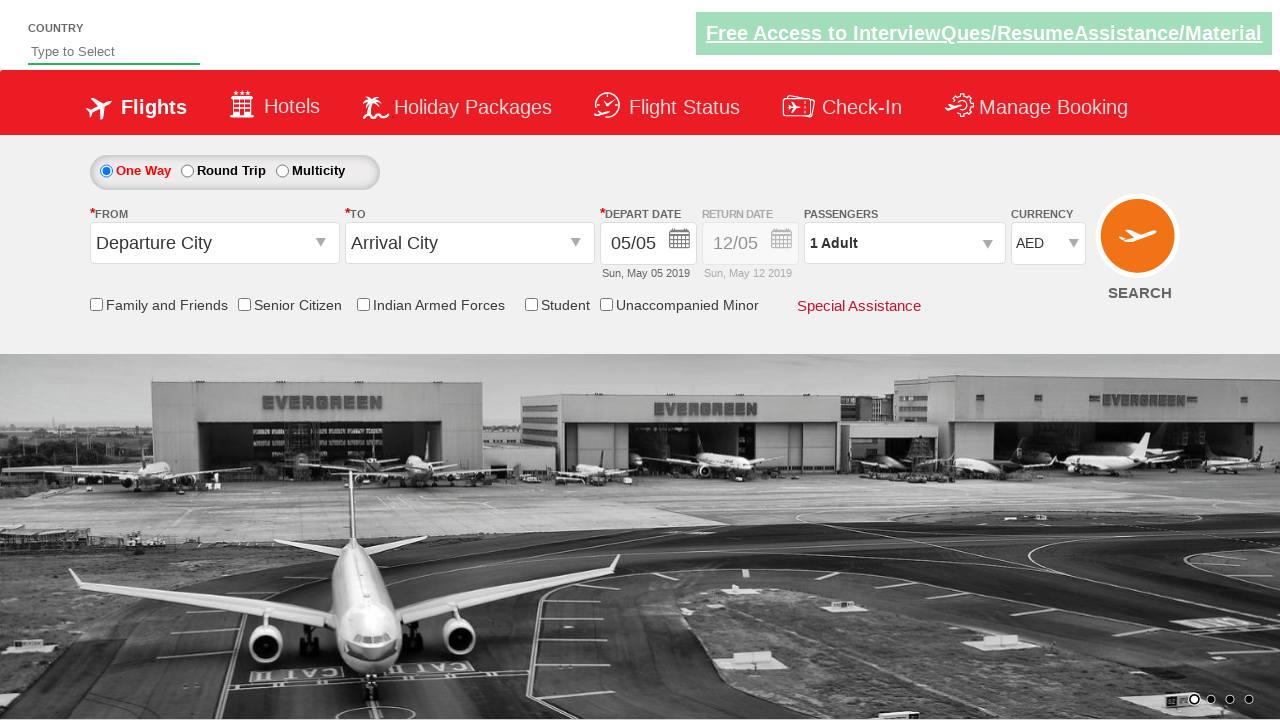

Verified AED is selected in dropdown
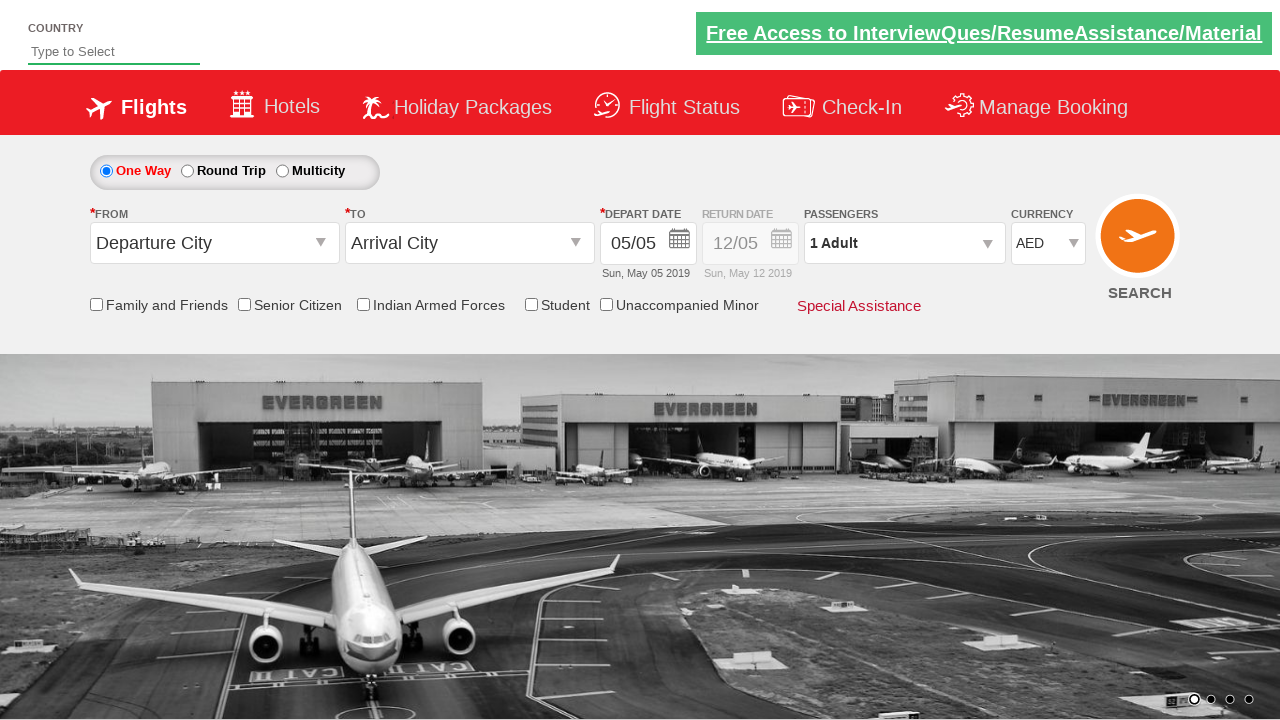

Selected USD currency by visible text on #ctl00_mainContent_DropDownListCurrency
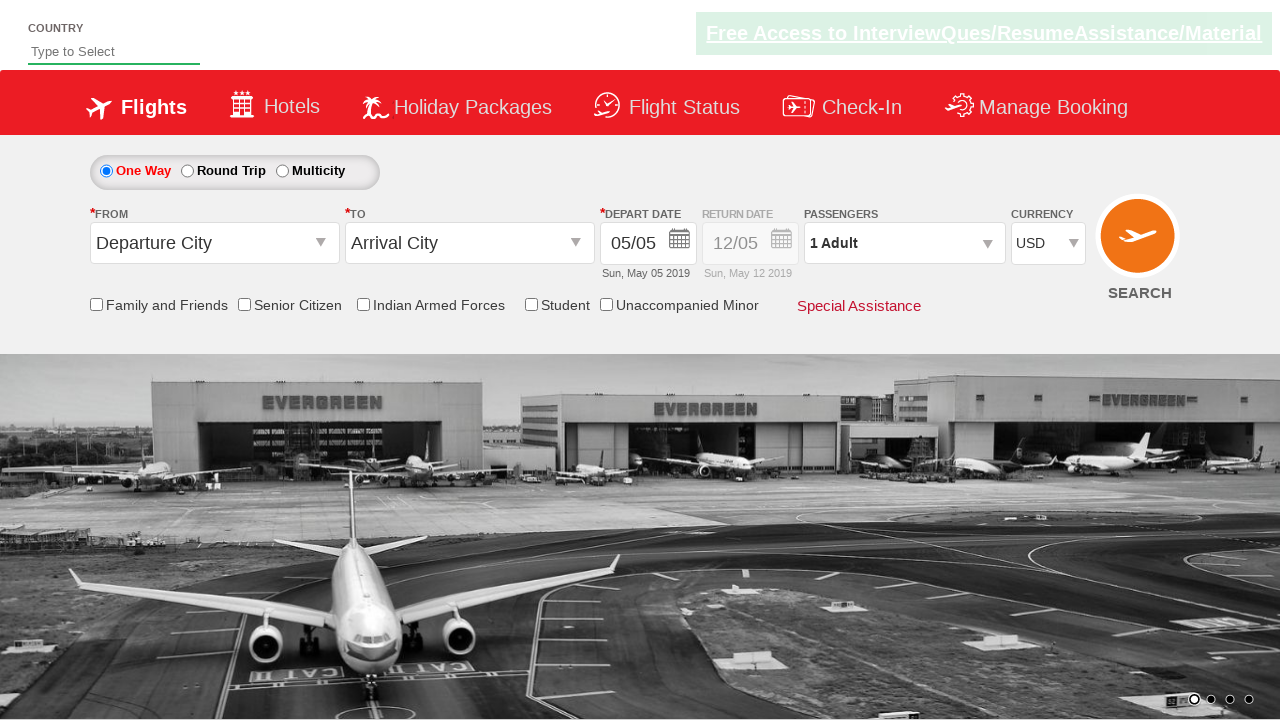

Verified USD is selected in dropdown
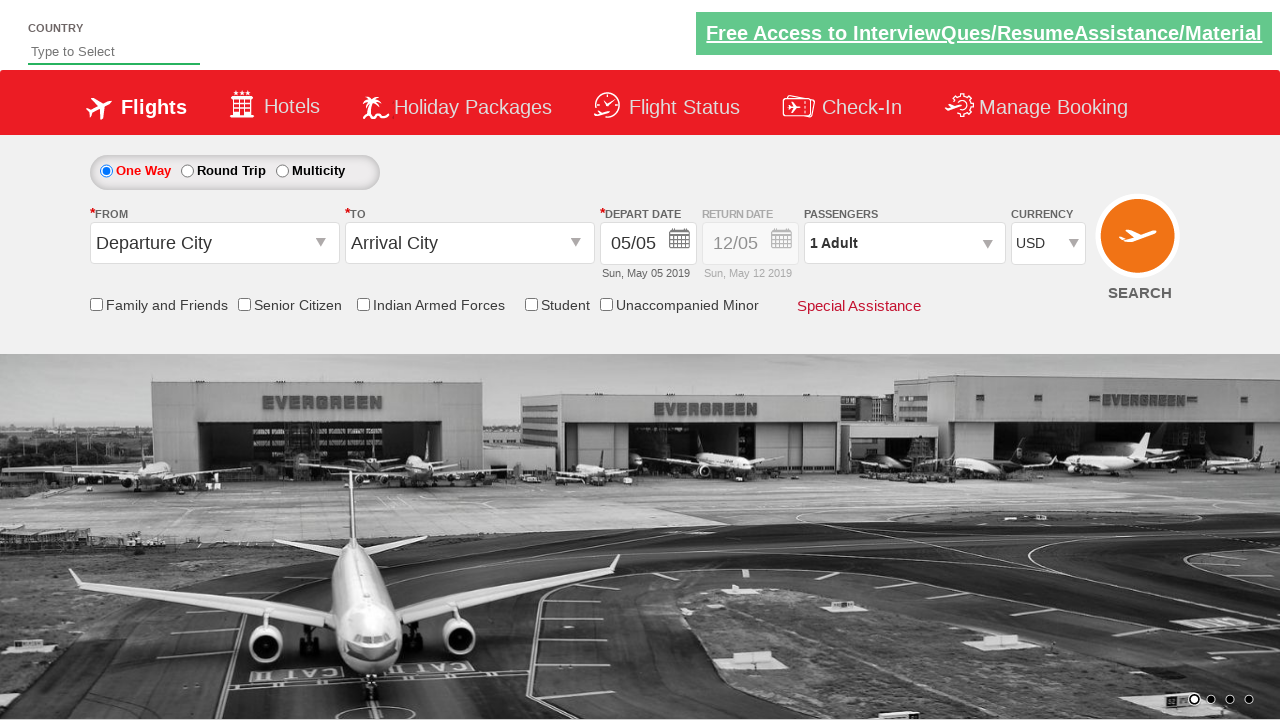

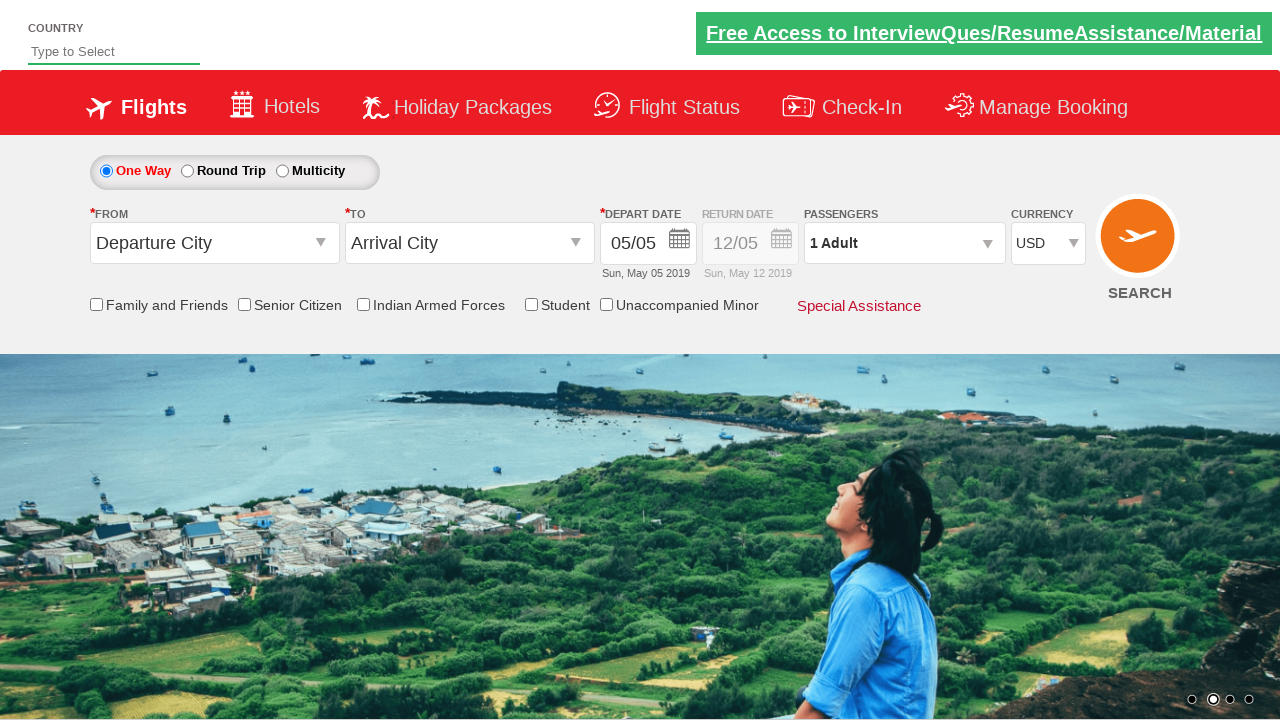